Tests the notification message functionality by clicking a link and verifying that a notification flash message appears on the page.

Starting URL: https://the-internet.herokuapp.com/notification_message_rendered

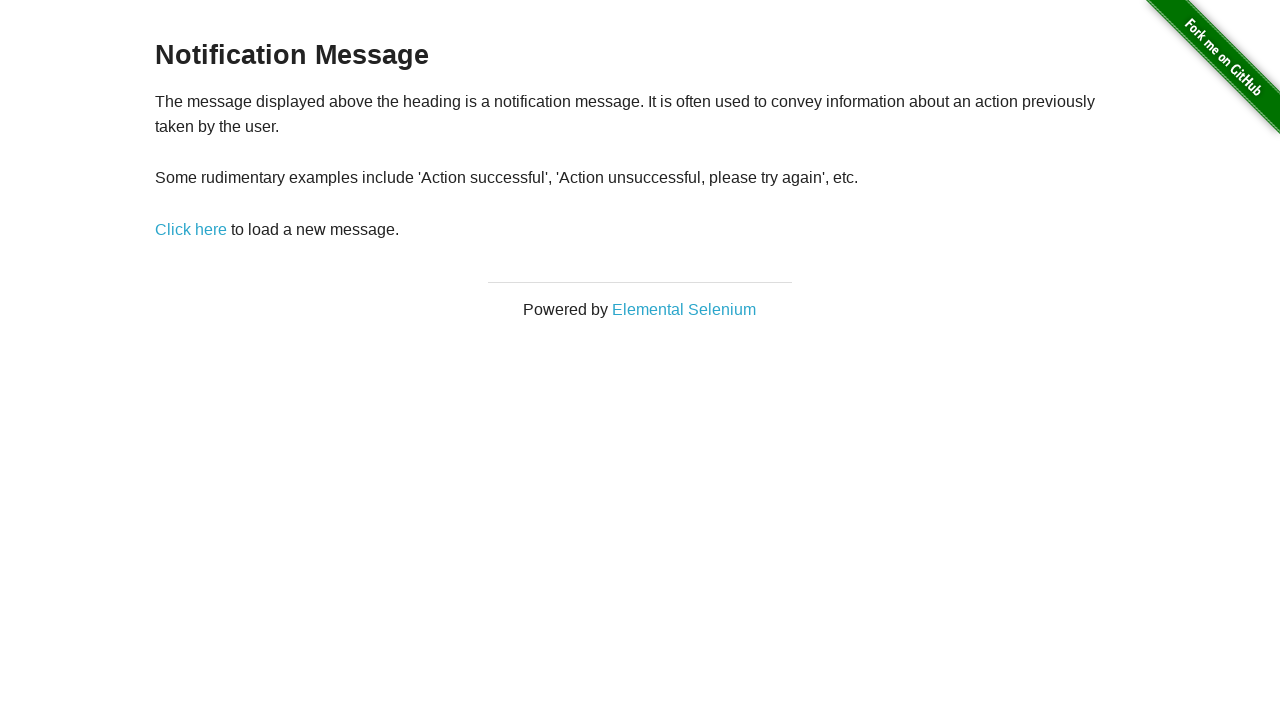

Waited for 'Notification Message' heading to load
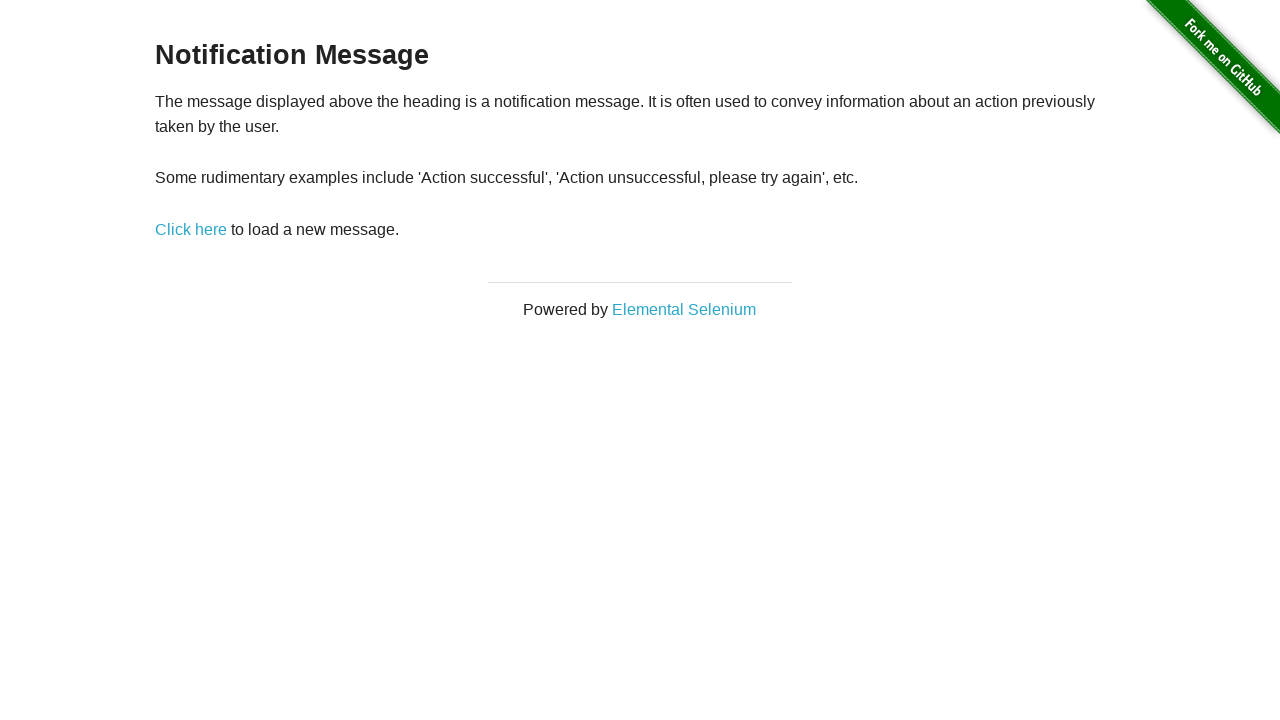

Clicked the 'Click here' link to trigger notification at (191, 229) on xpath=//*[text()='Click here']
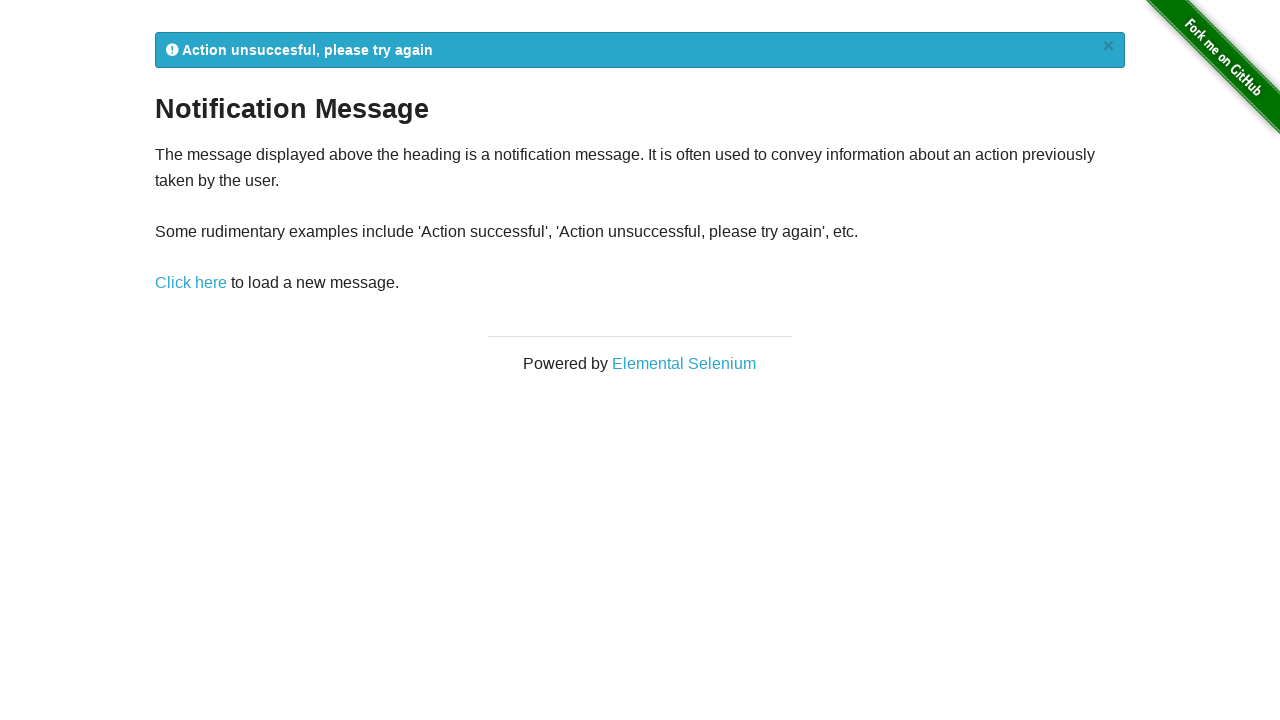

Flash notification message appeared on the page
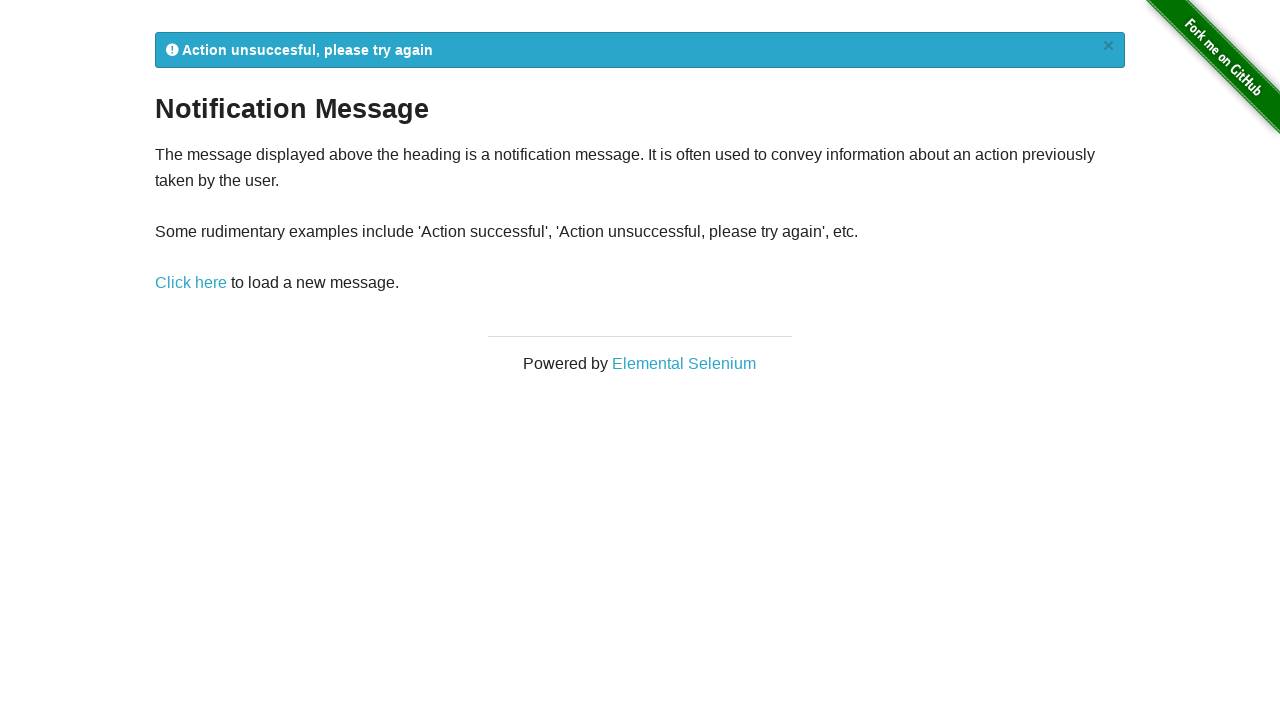

Flash notification message is visible
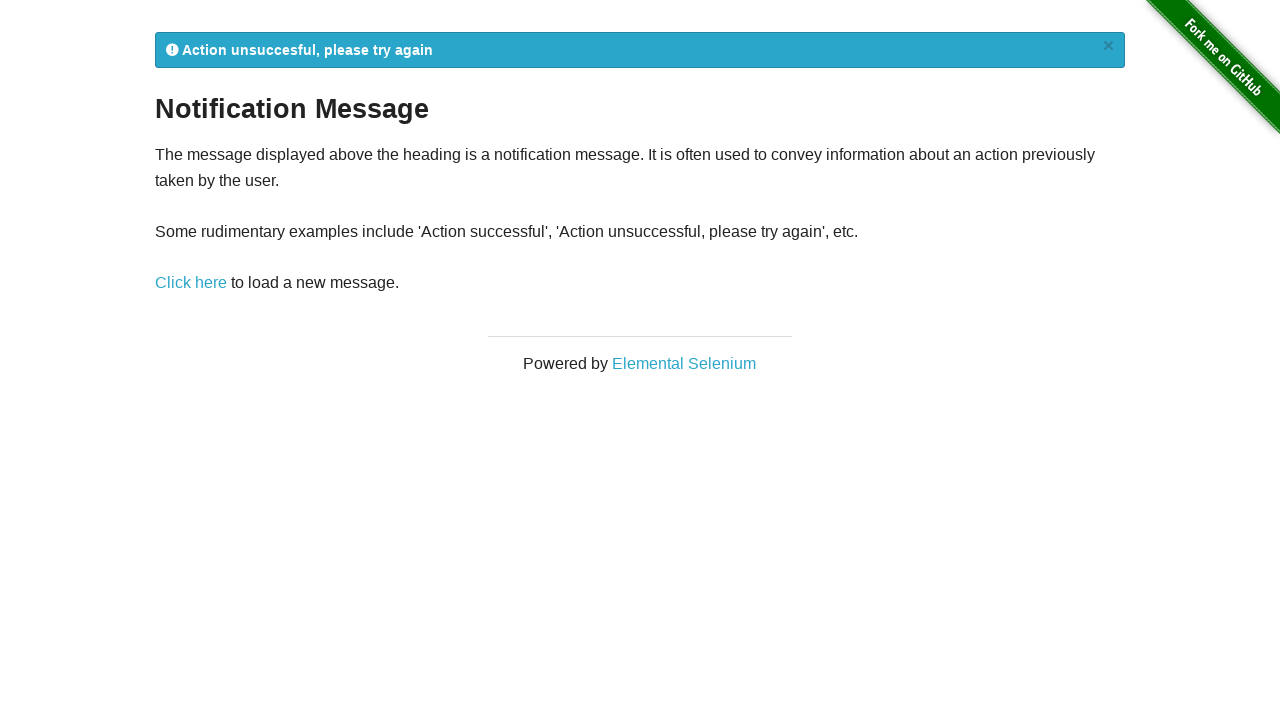

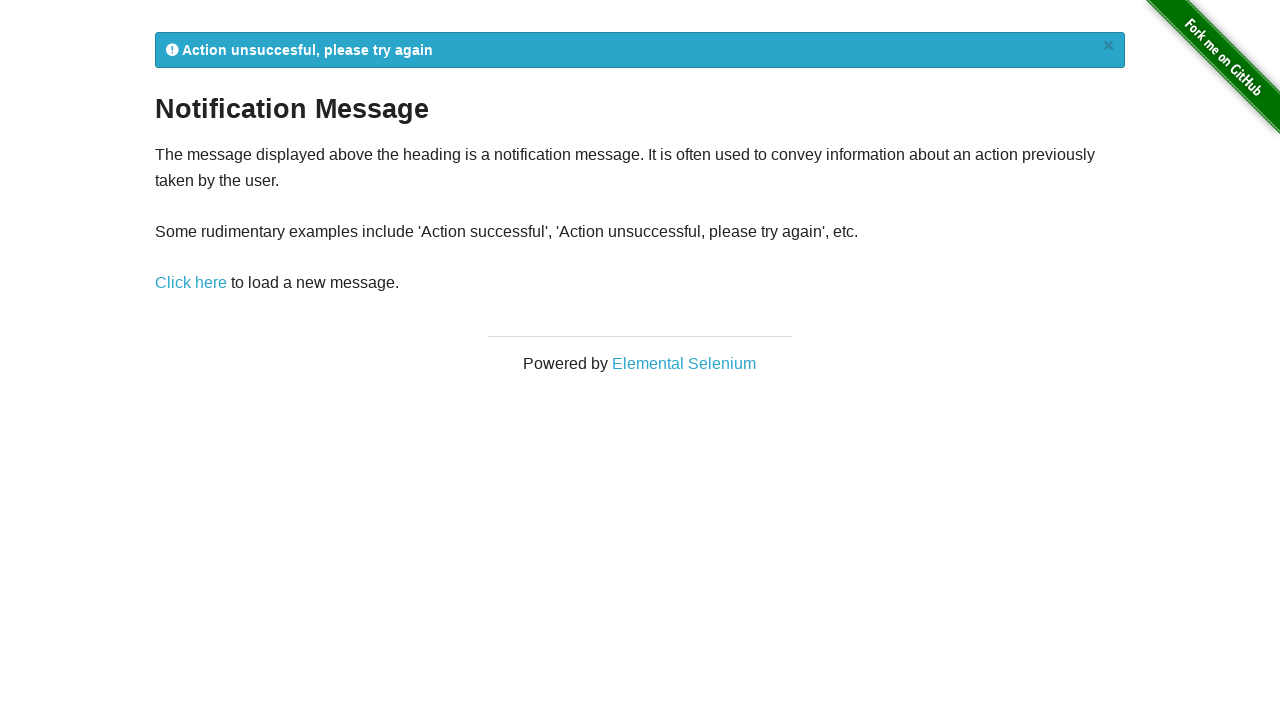